Fills out a comprehensive form with various input types including text fields, dropdowns, checkboxes, radio buttons, and date picker, then submits and verifies the submission

Starting URL: https://atidcollege.co.il/Xamples/ex_controllers.html

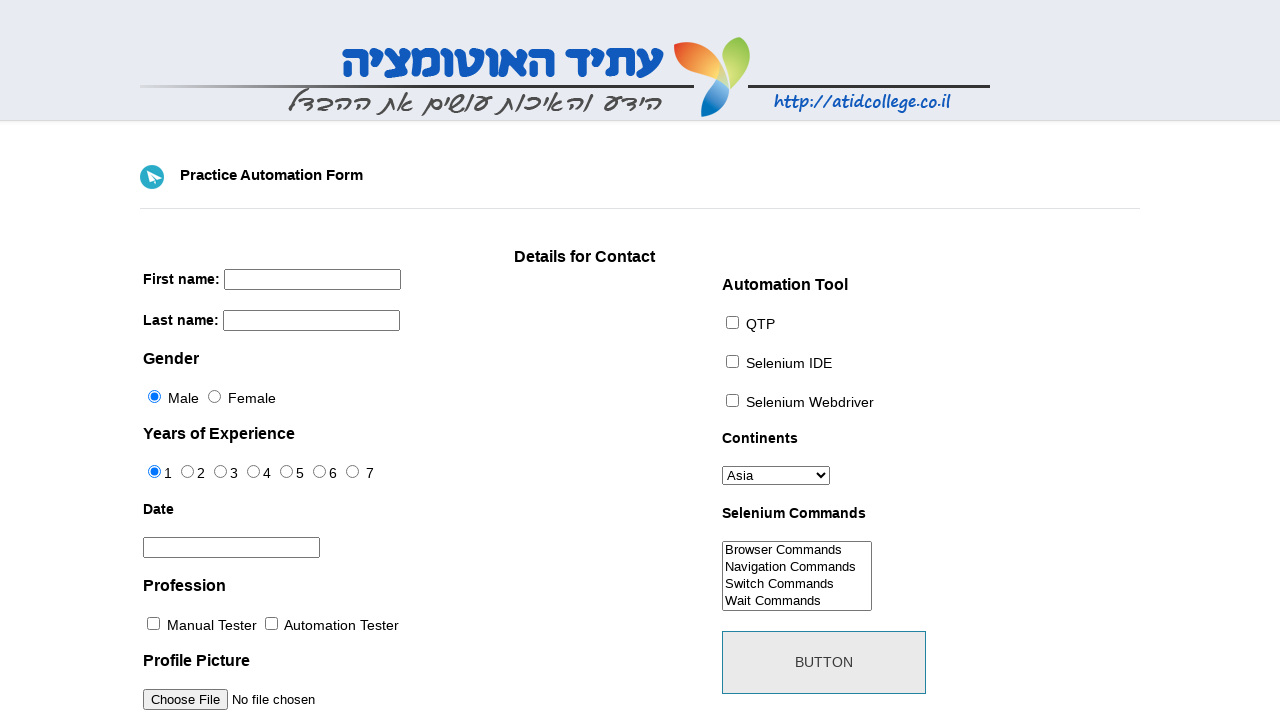

Filled first name field with 'Saed' on input[name='firstname']
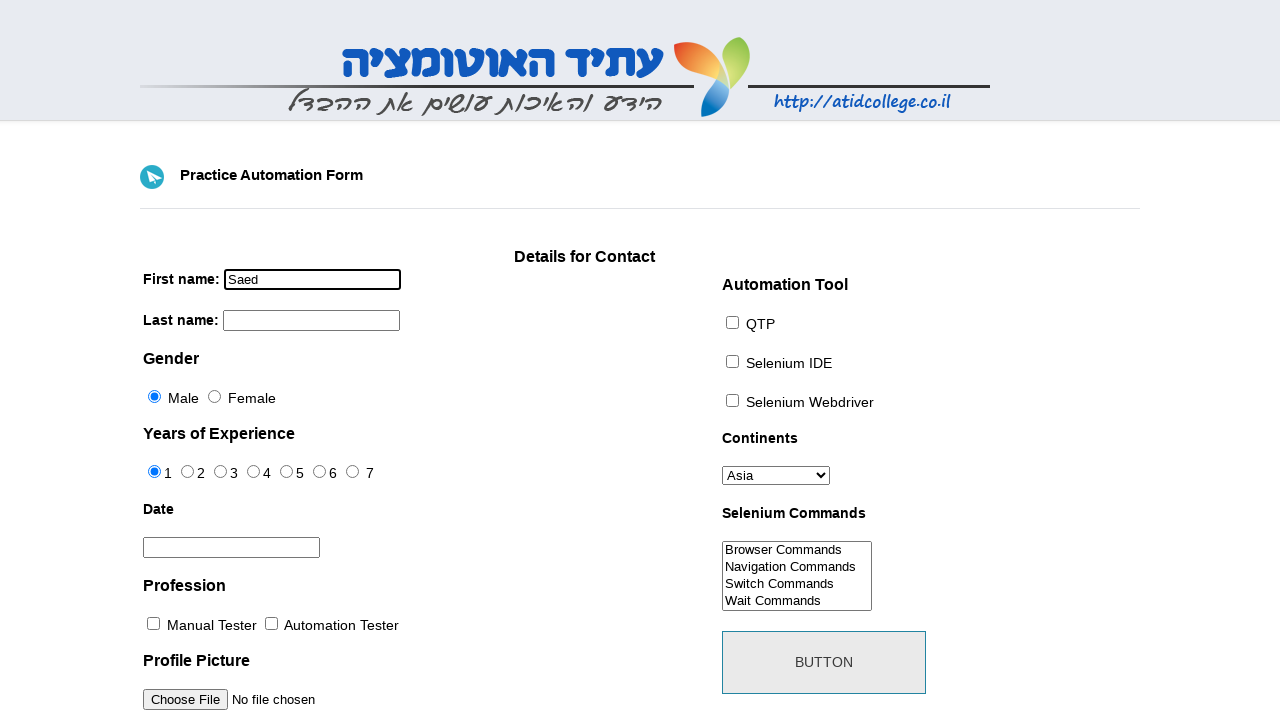

Filled last name field with 'Jaber' on input[name='lastname']
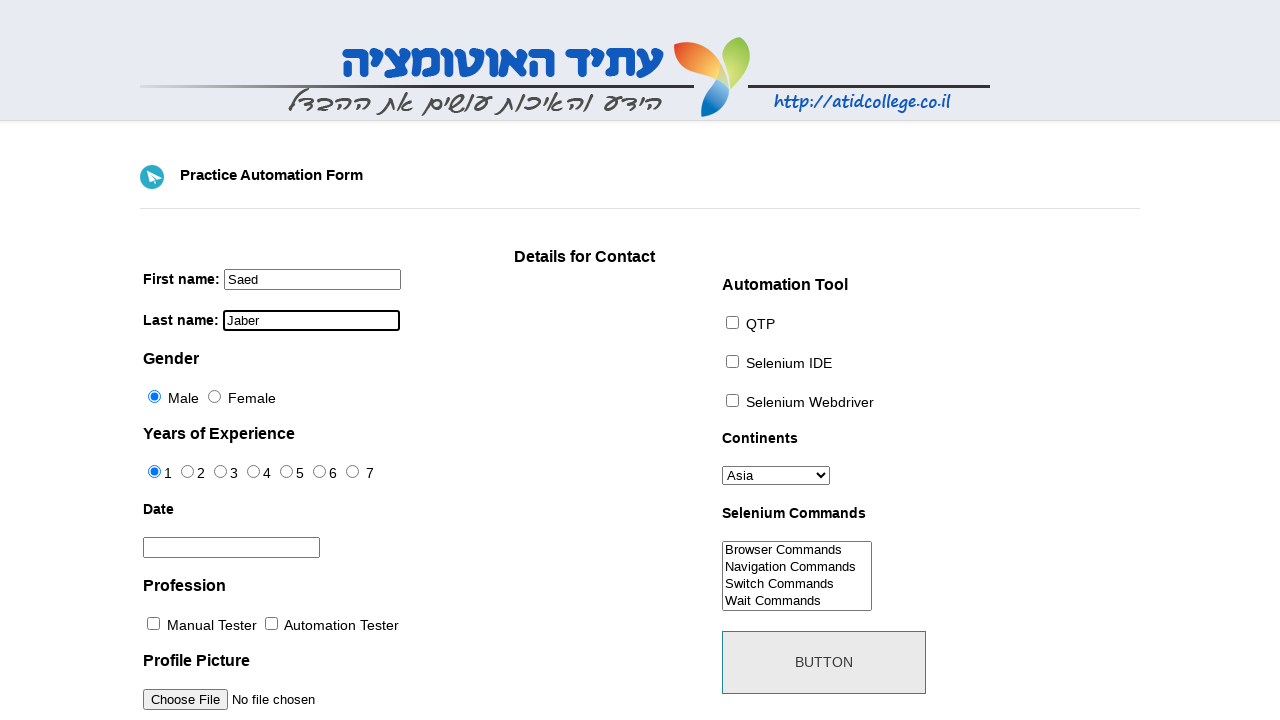

Selected 'Europe' from continents dropdown on #continents
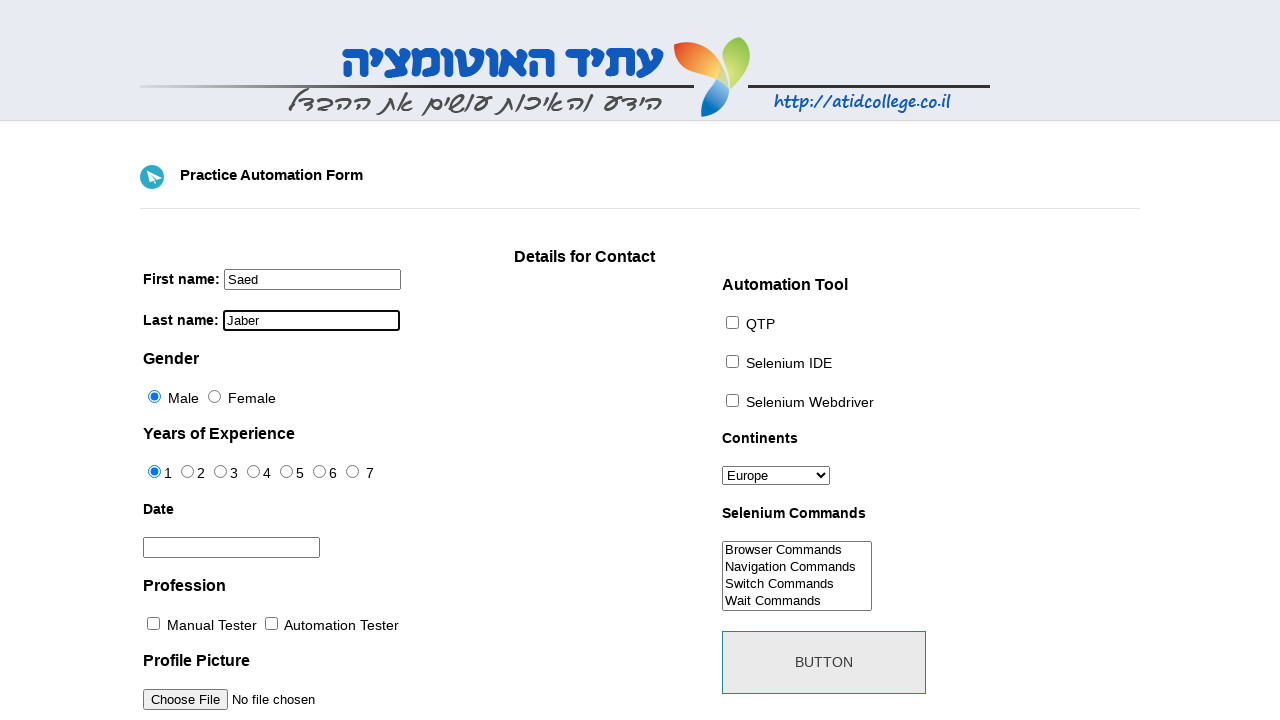

Checked QTP automation tool at (732, 322) on #tool-0
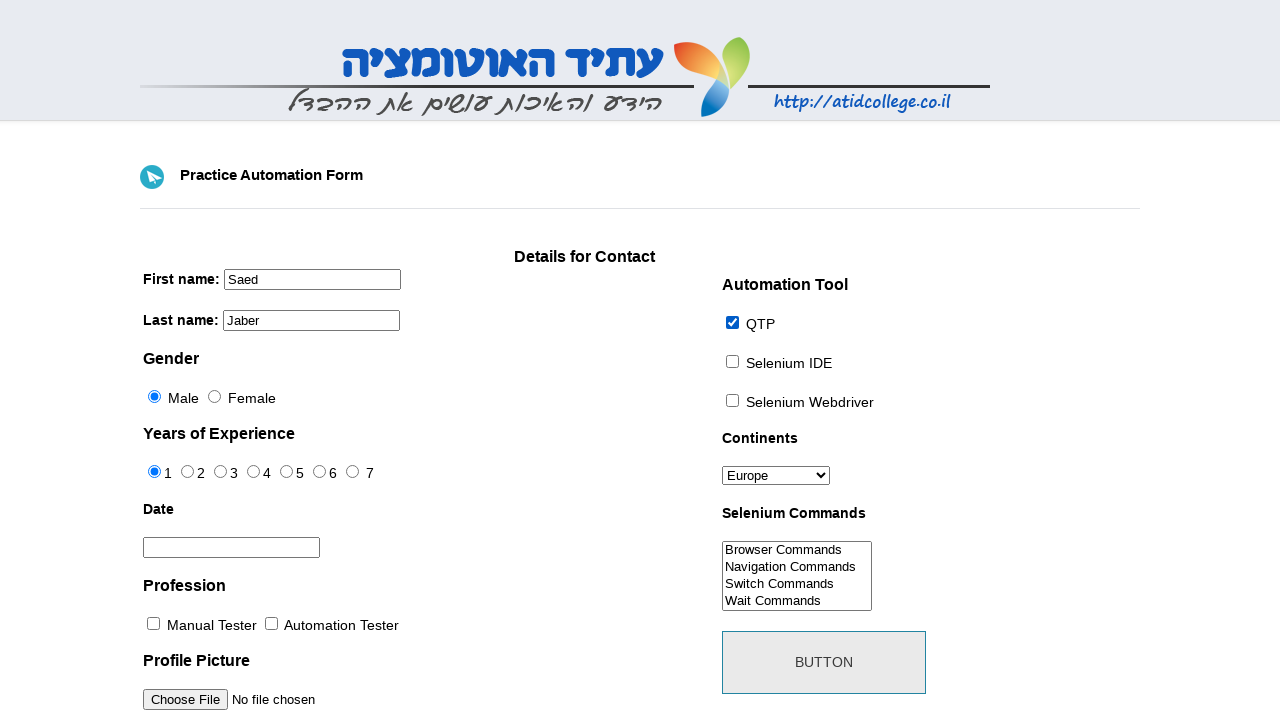

Checked Selenium IDE automation tool at (732, 361) on #tool-1
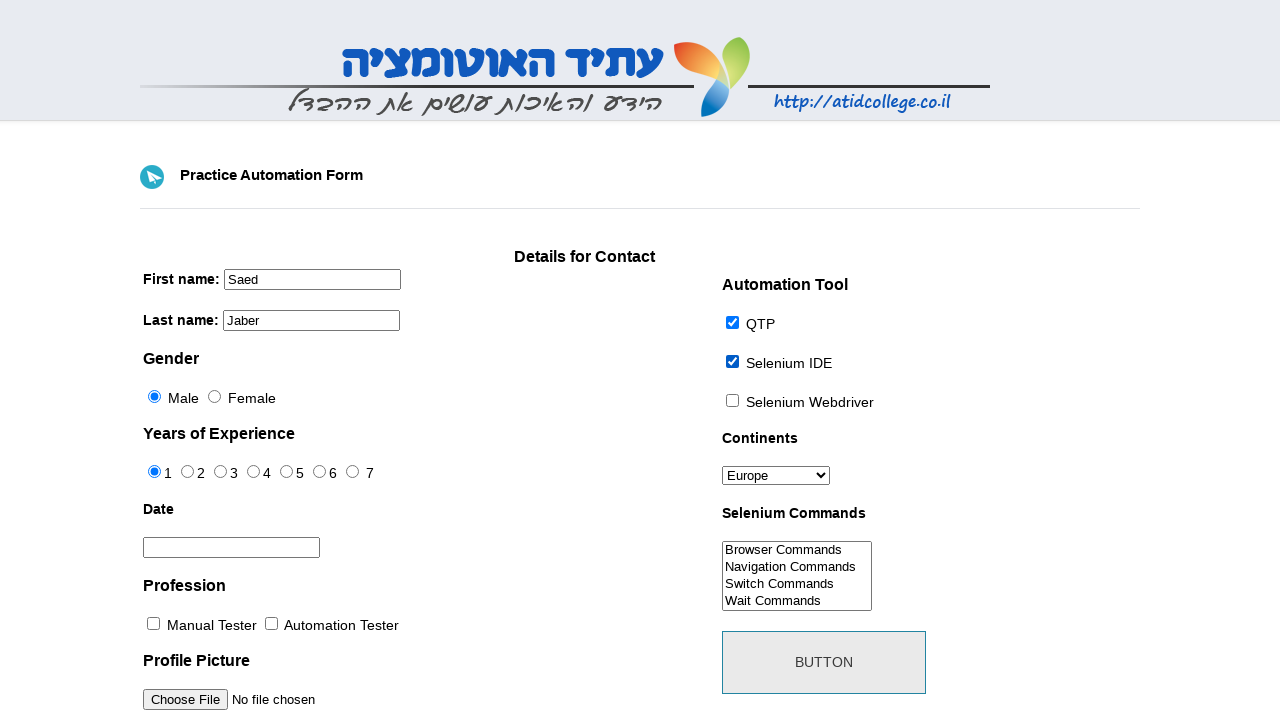

Checked Selenium WebDriver automation tool at (732, 400) on #tool-2
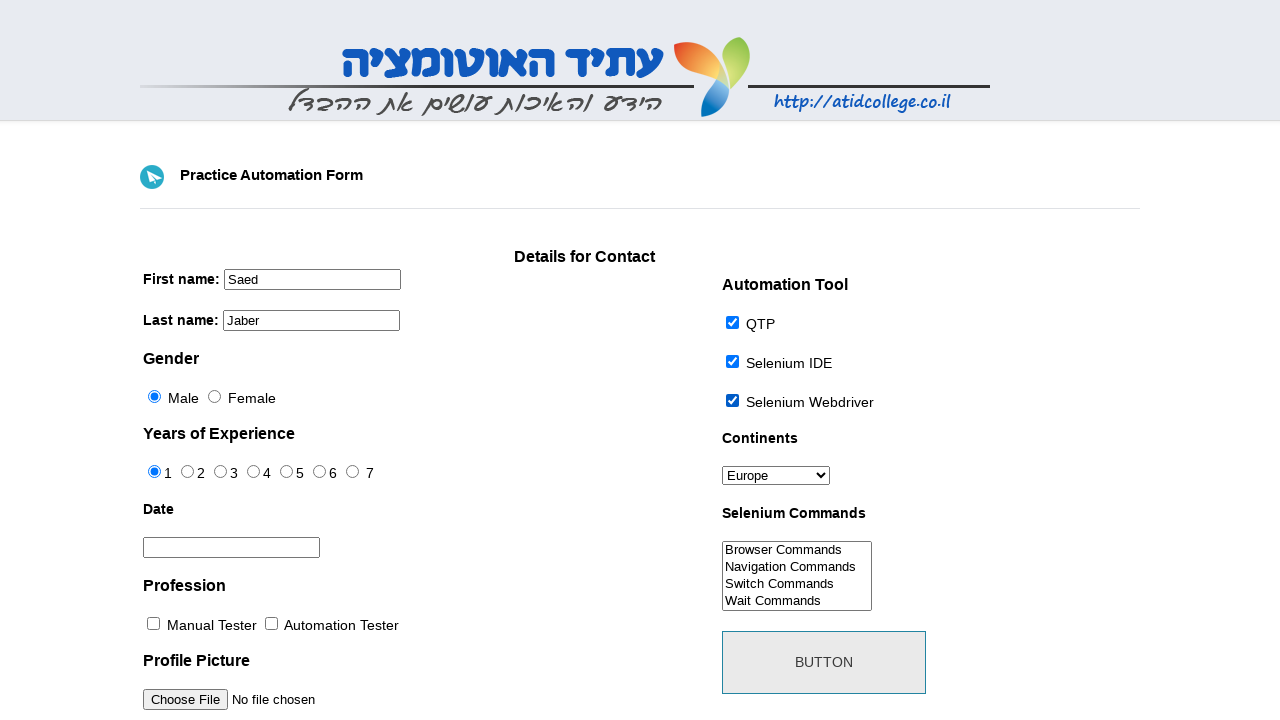

Checked Manual Tester profession at (154, 624) on #profession-0
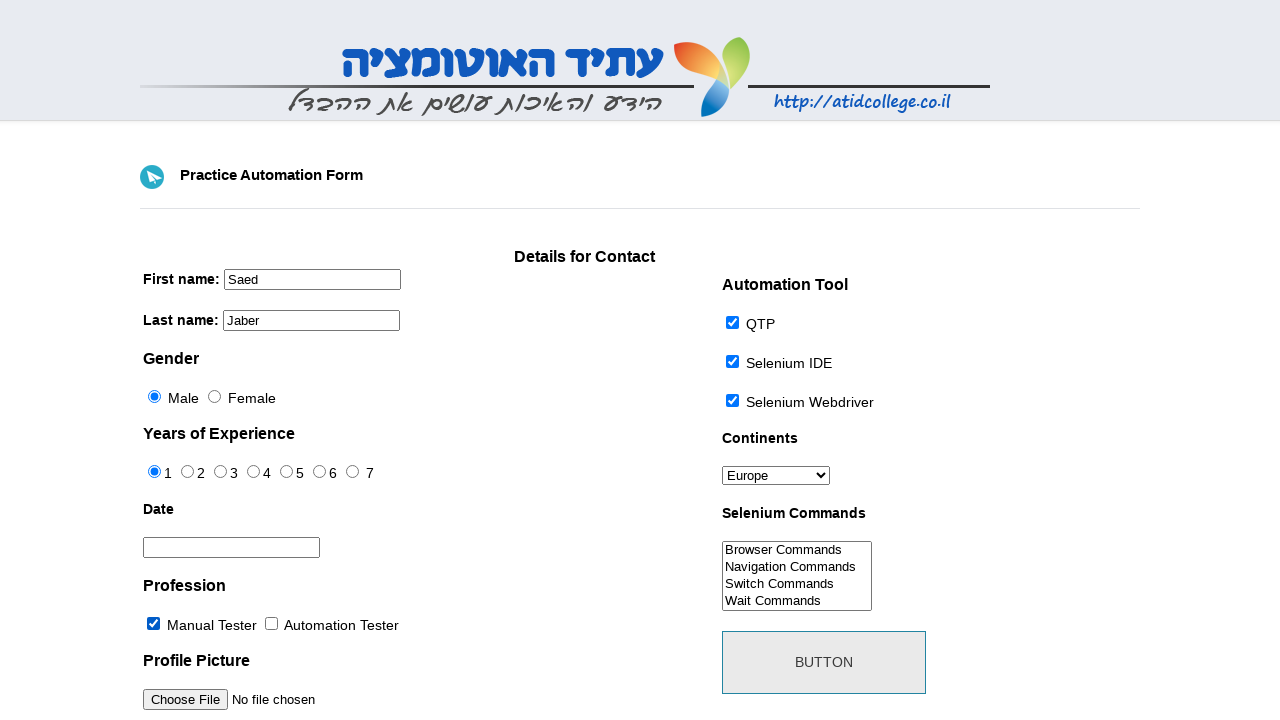

Checked Automation Tester profession at (272, 624) on #profession-1
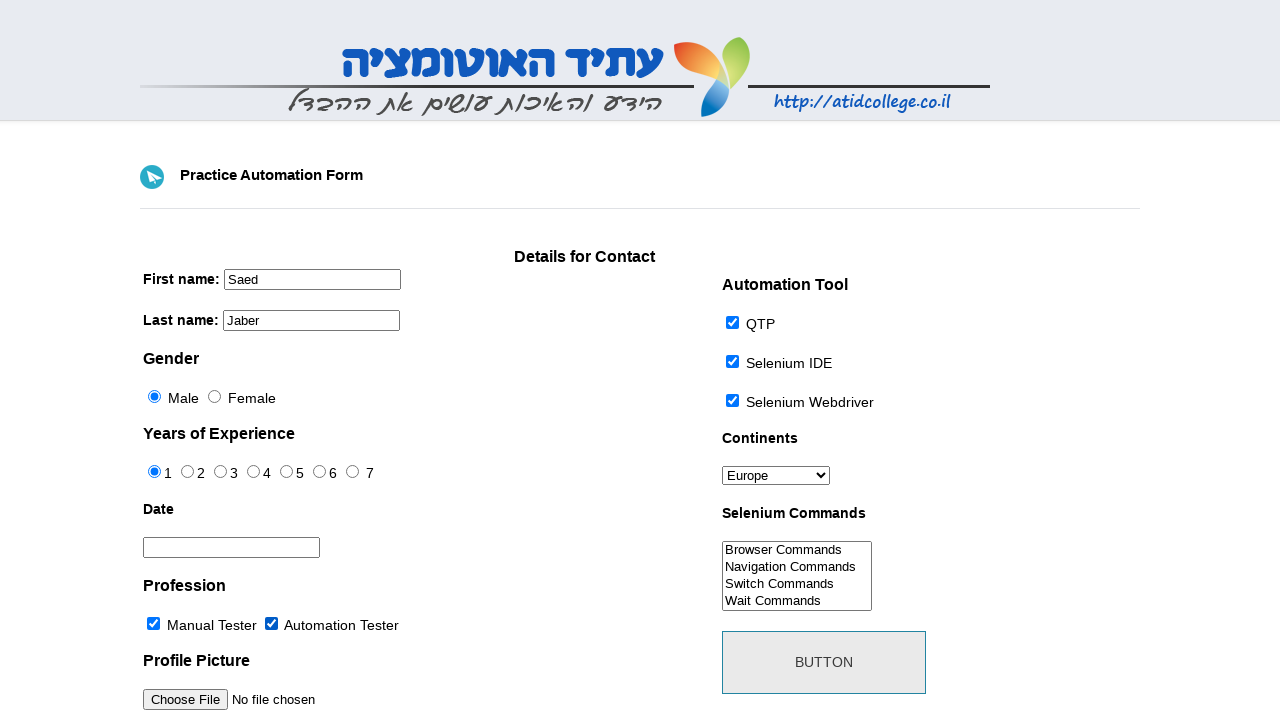

Selected 'Switch Commands' from Selenium commands dropdown on #selenium_commands
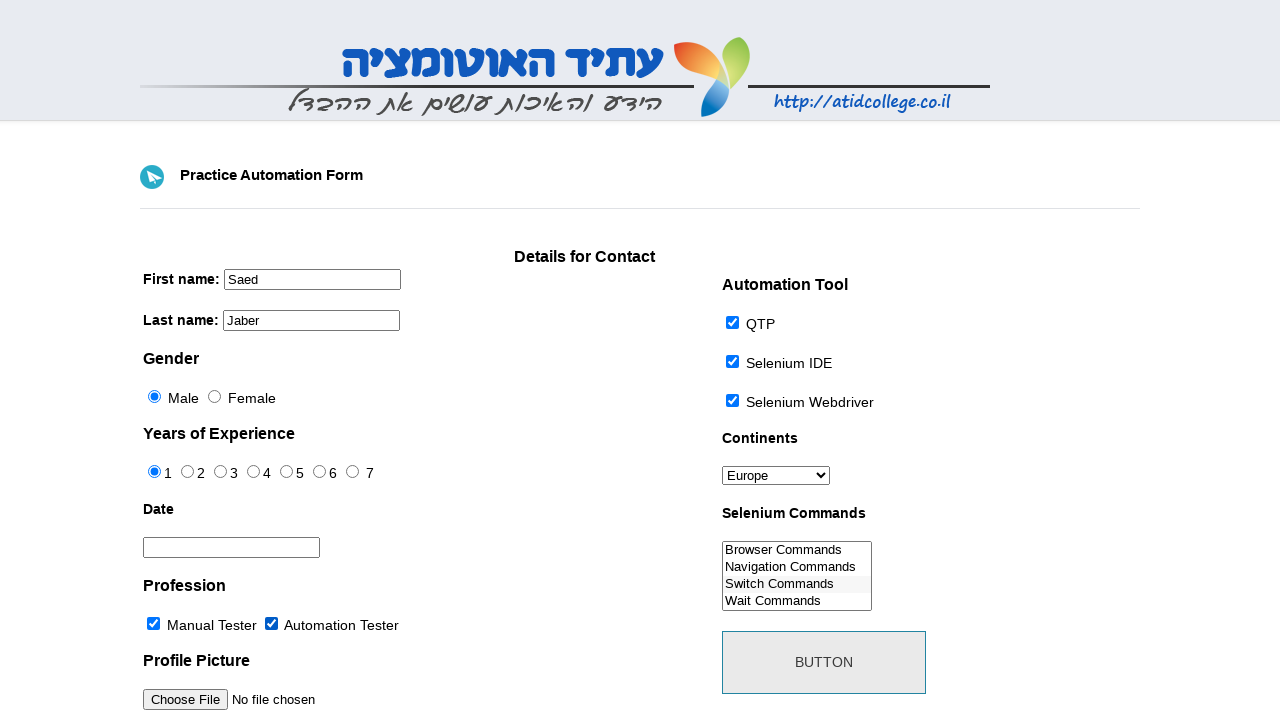

Selected years of experience radio button at (286, 472) on #exp-4
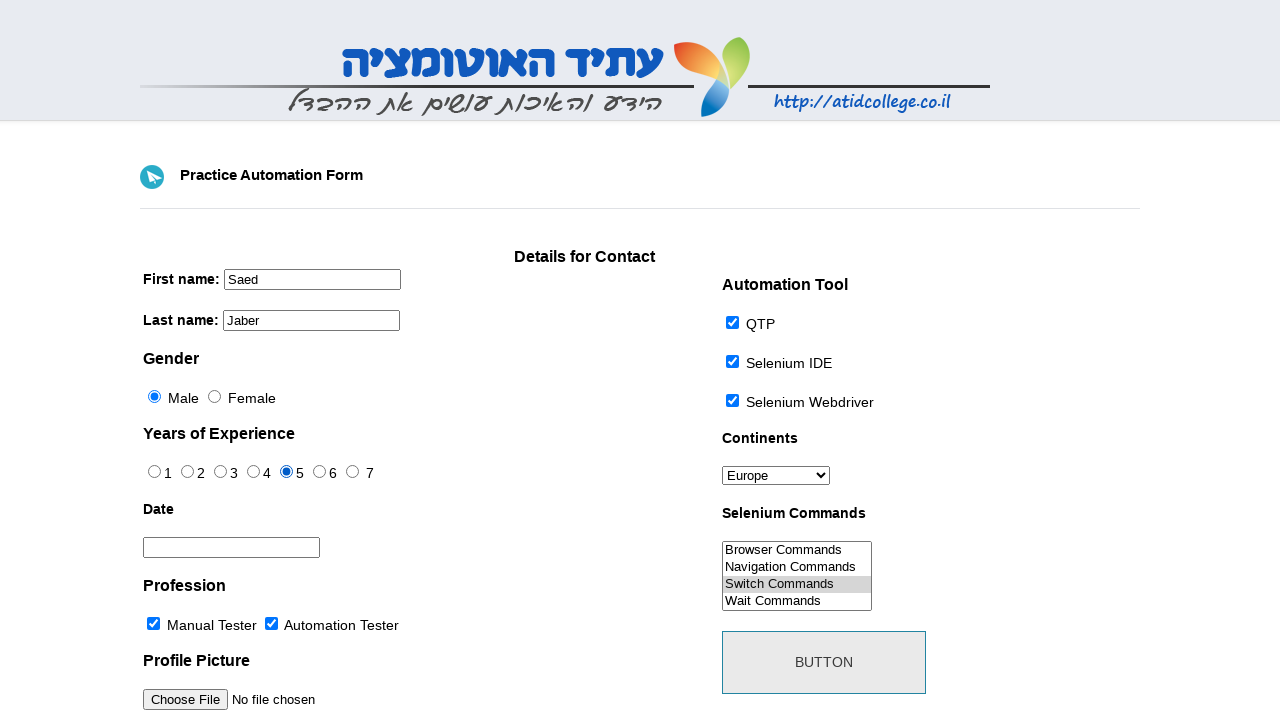

Clicked date picker field to open calendar at (232, 548) on #datepicker
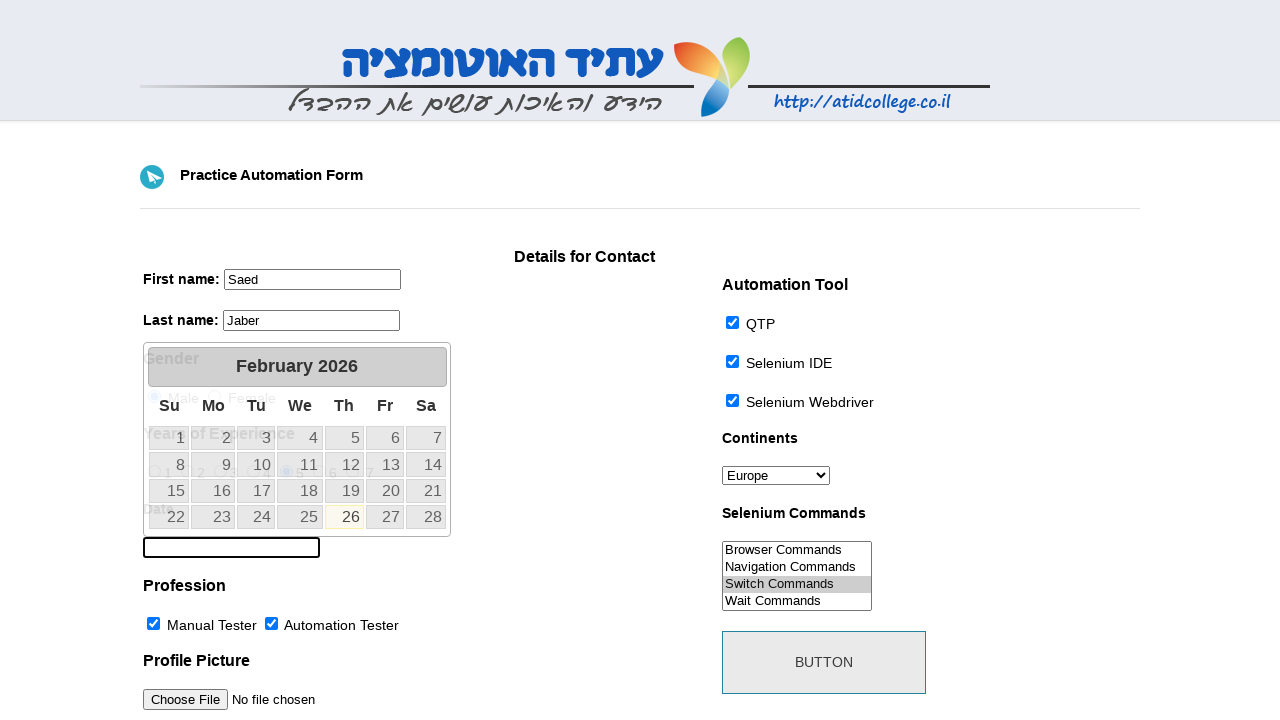

Selected day 19 from date picker calendar at (344, 491) on #ui-datepicker-div td:has-text('19')
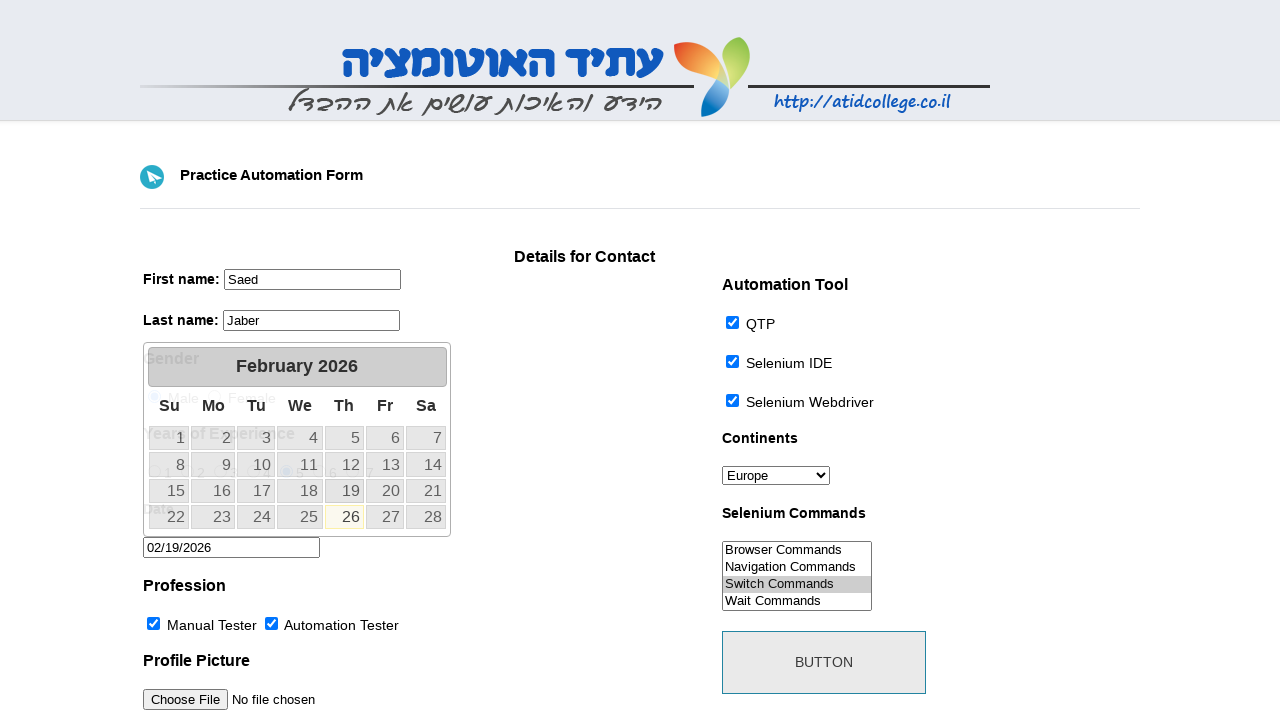

Clicked submit button to submit the form at (824, 662) on #submit
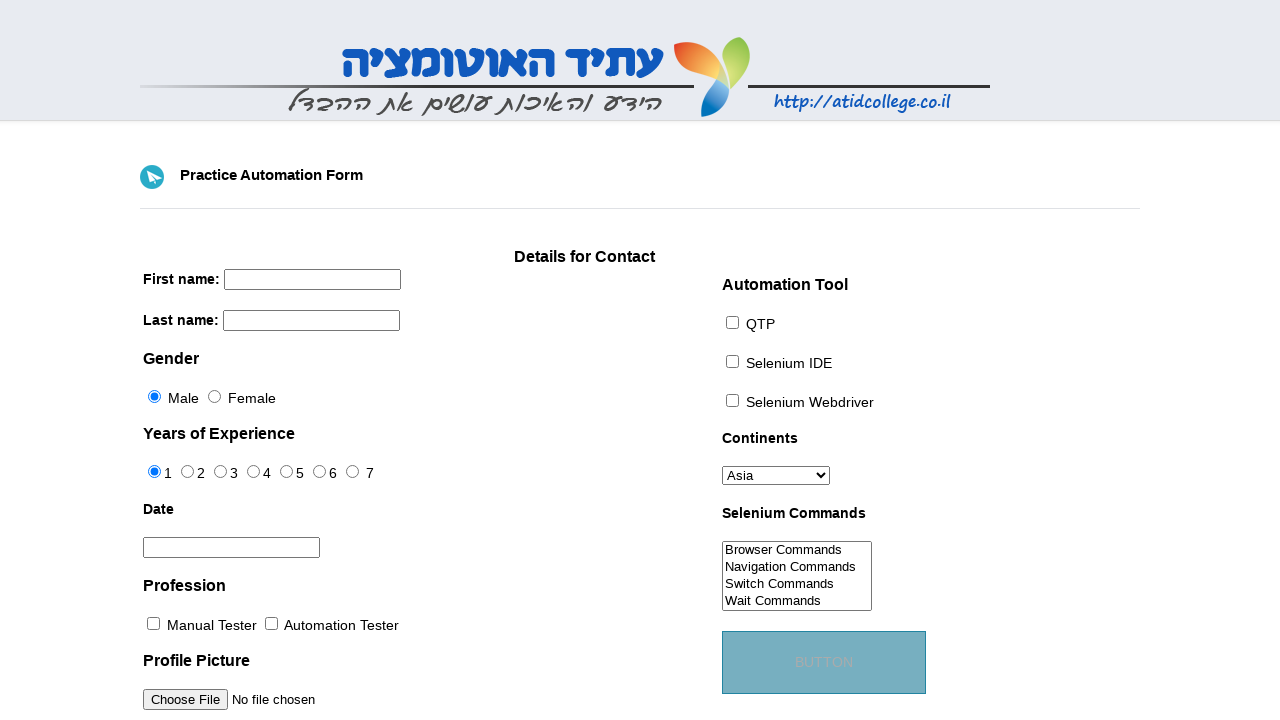

Form submission completed and page loaded
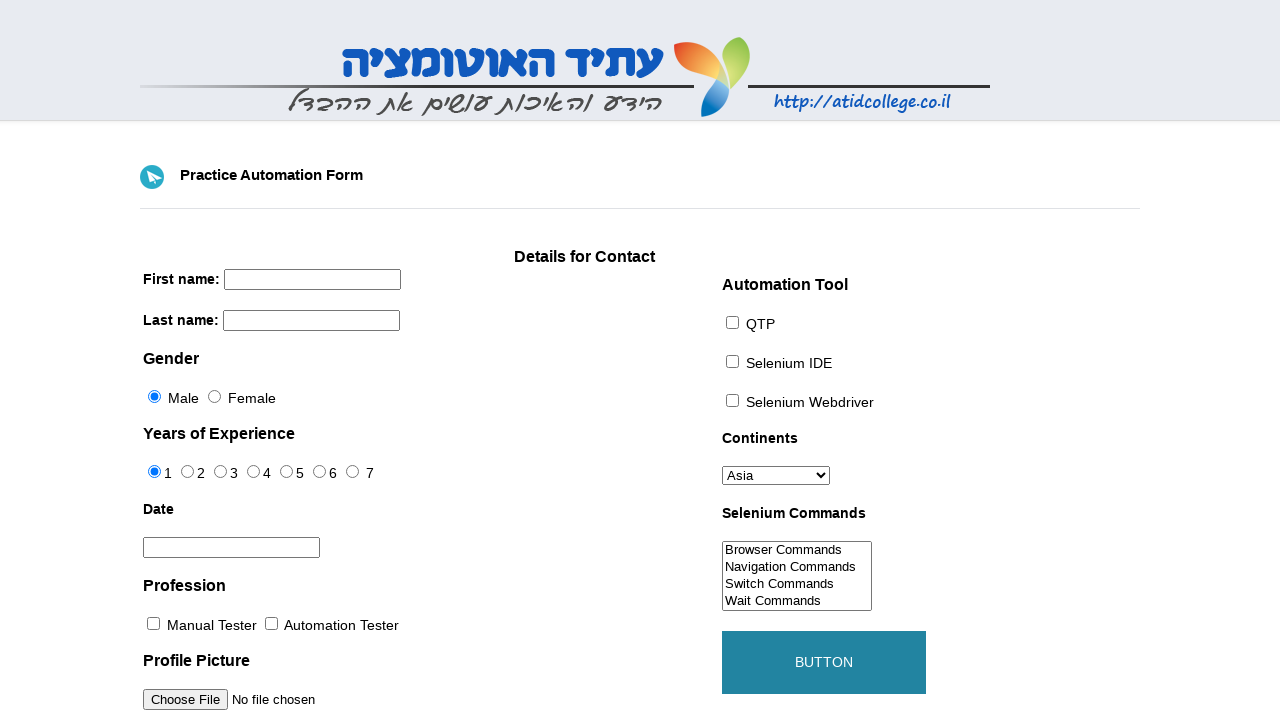

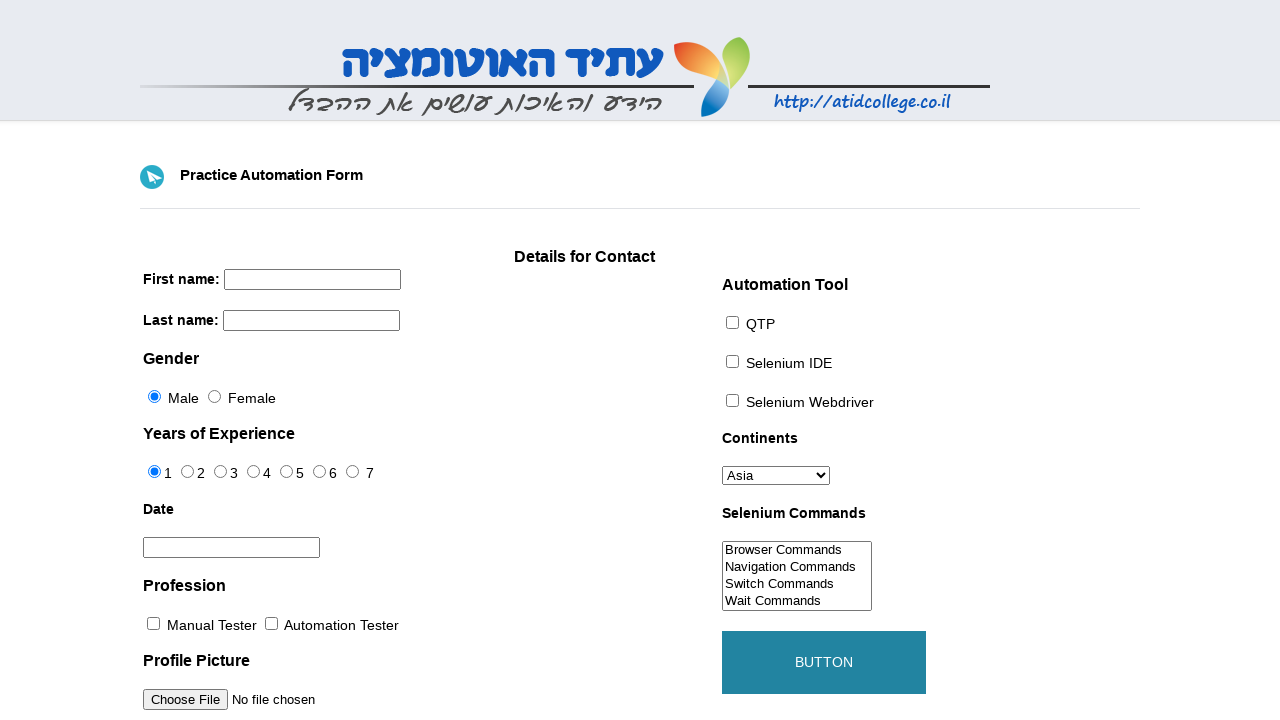